Tests mouse drawing functionality on a paint canvas by drawing a square shape using mouse down, move, and up actions

Starting URL: https://paint.js.org/

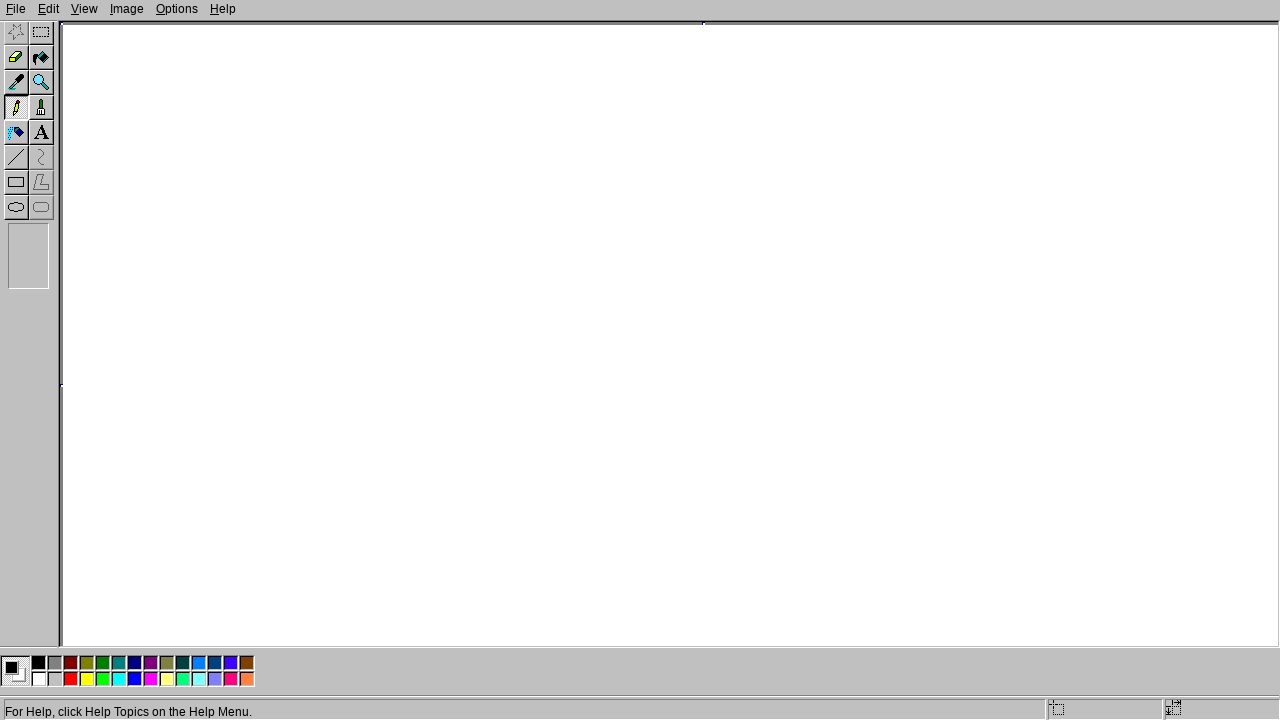

Moved mouse to starting position (200, 200) at (200, 200)
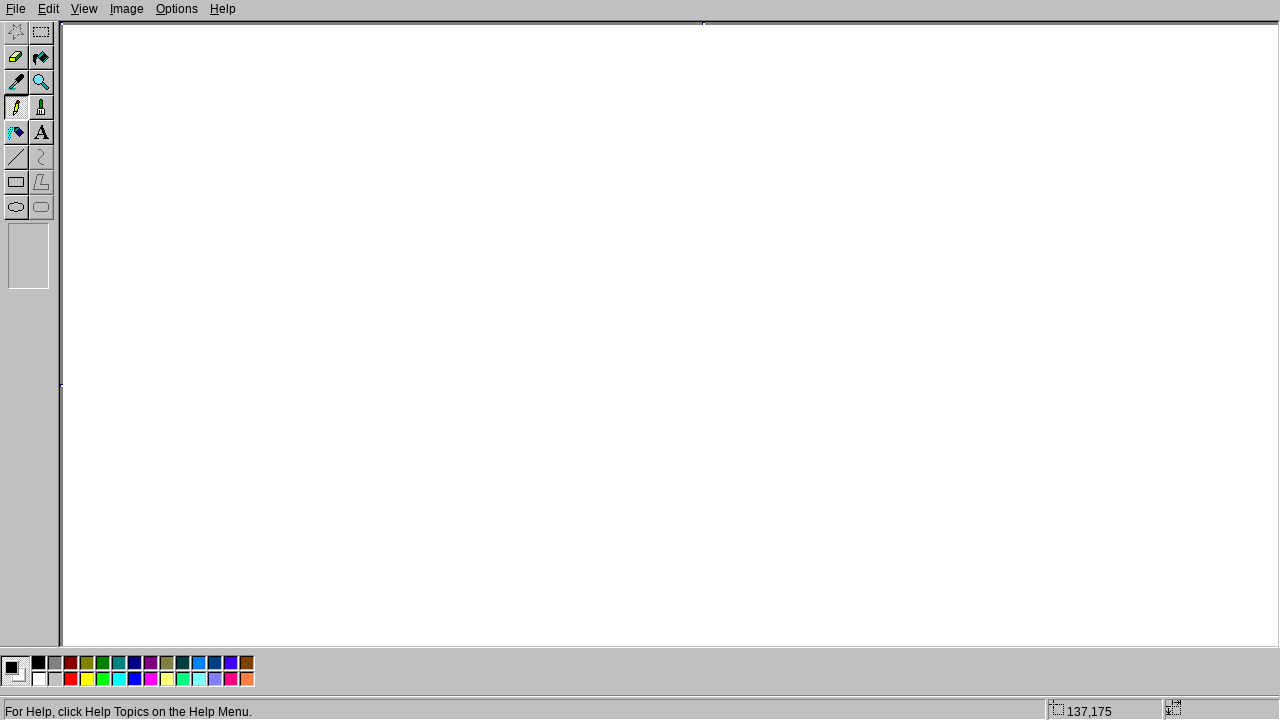

Pressed mouse button down to start drawing at (200, 200)
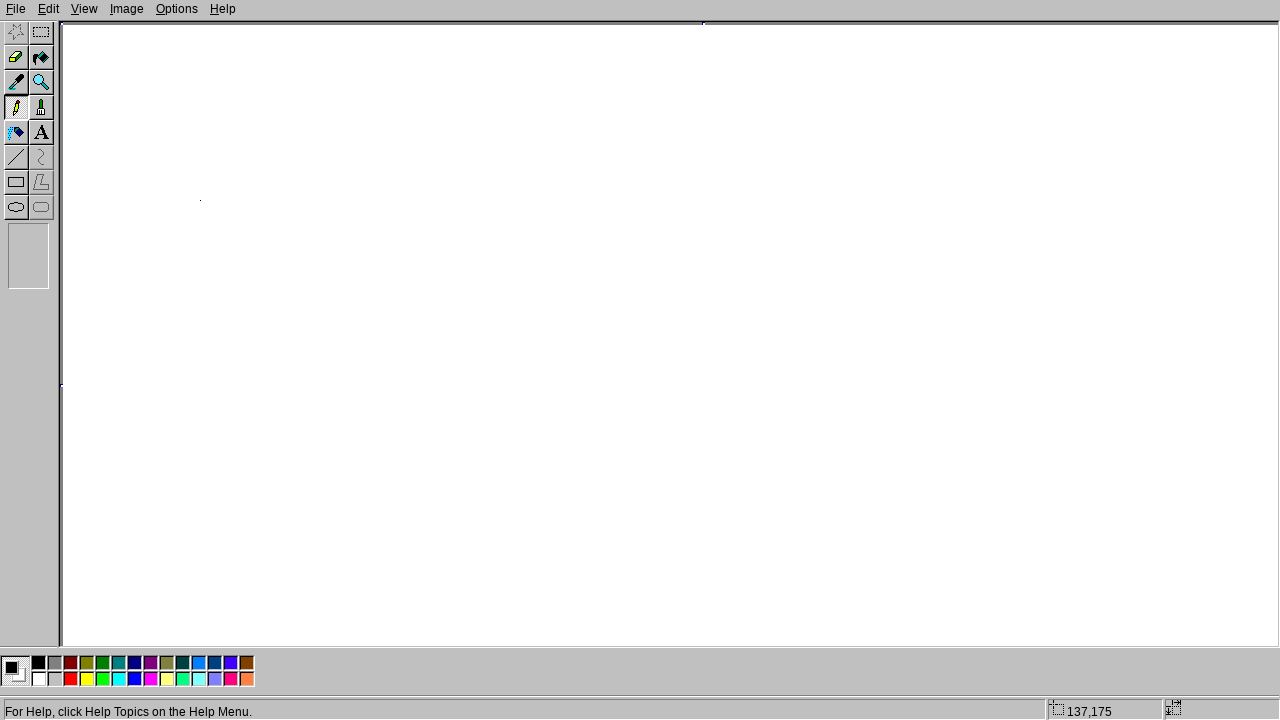

Moved mouse to first corner (400, 200) at (400, 200)
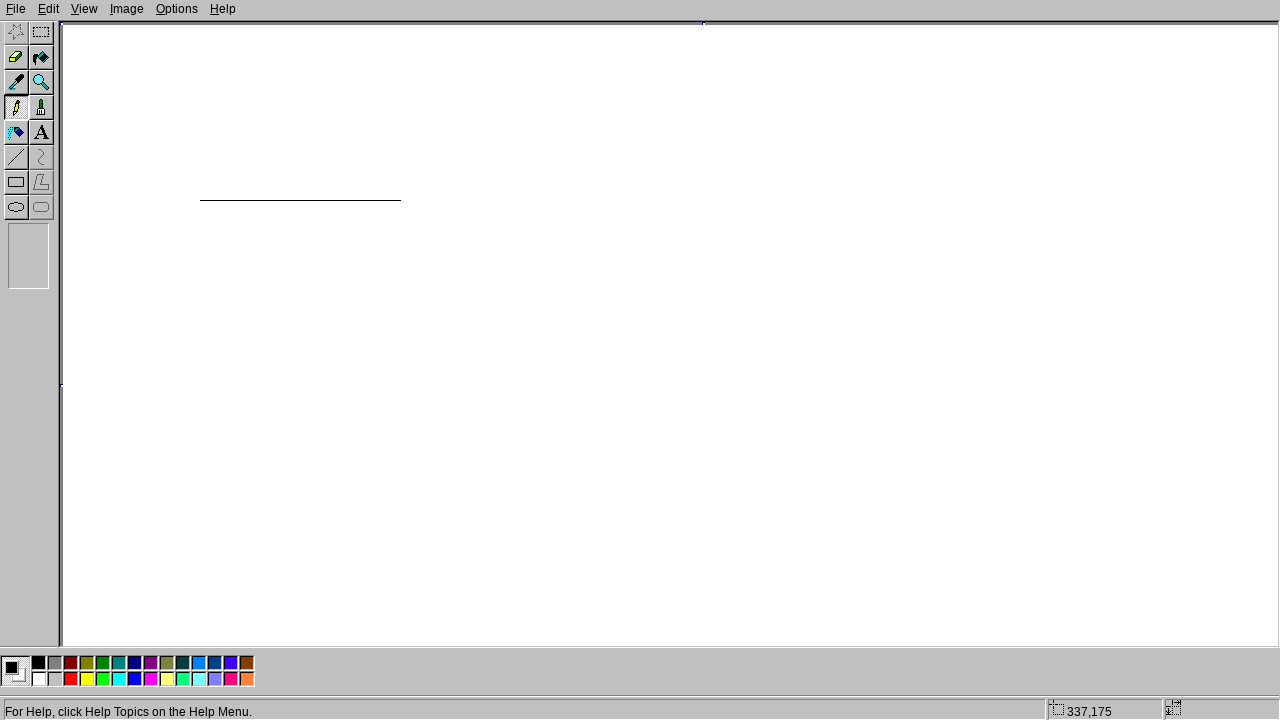

Moved mouse to second corner (400, 400) at (400, 400)
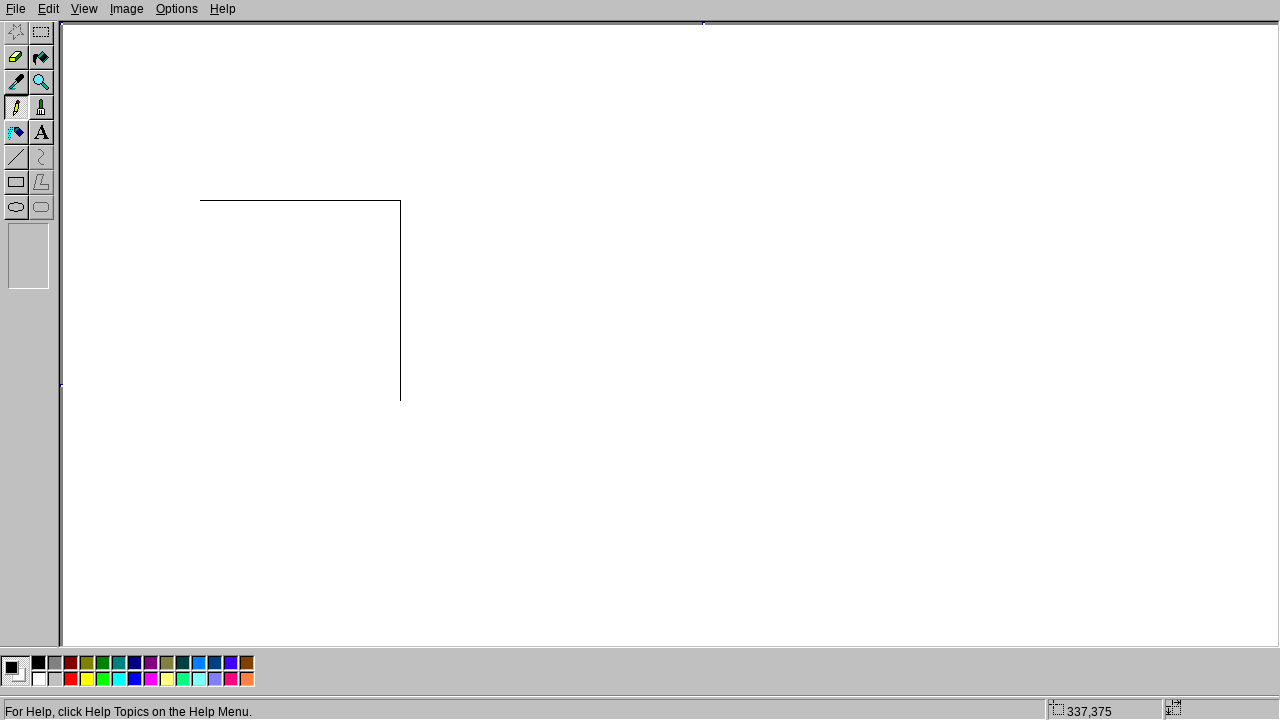

Moved mouse to third corner (200, 400) at (200, 400)
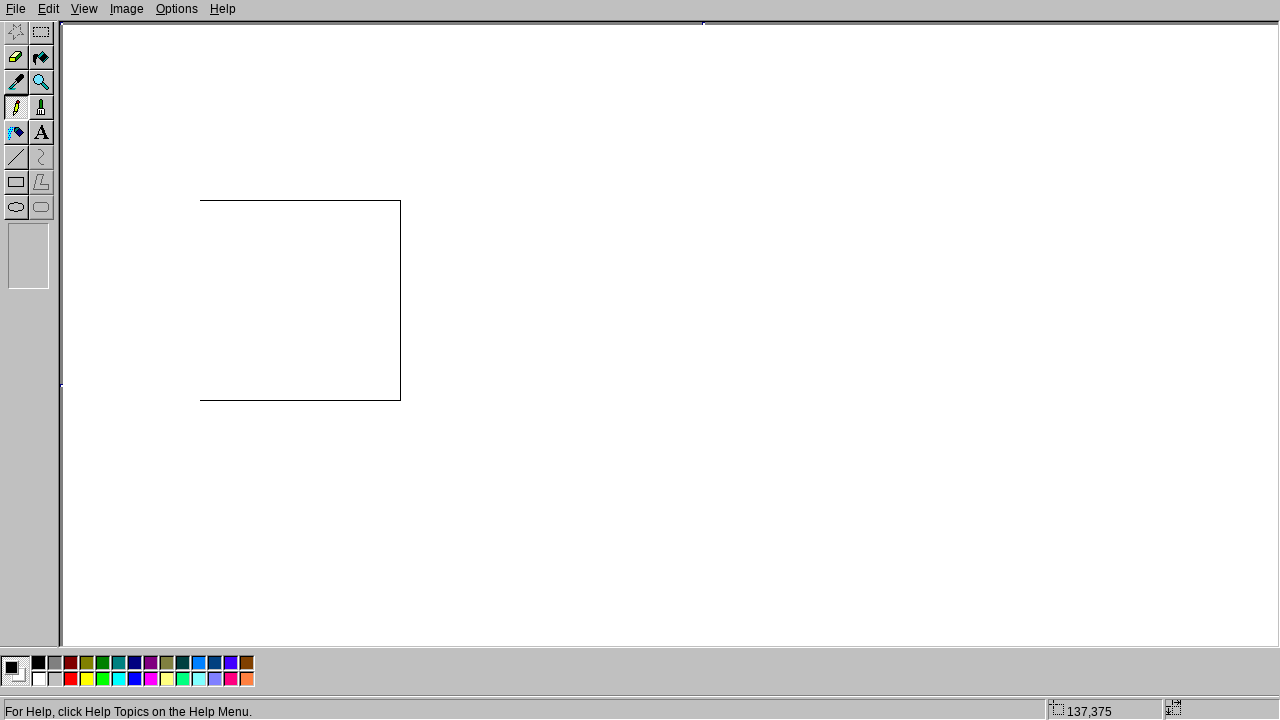

Moved mouse to fourth corner (200, 200) completing the square at (200, 200)
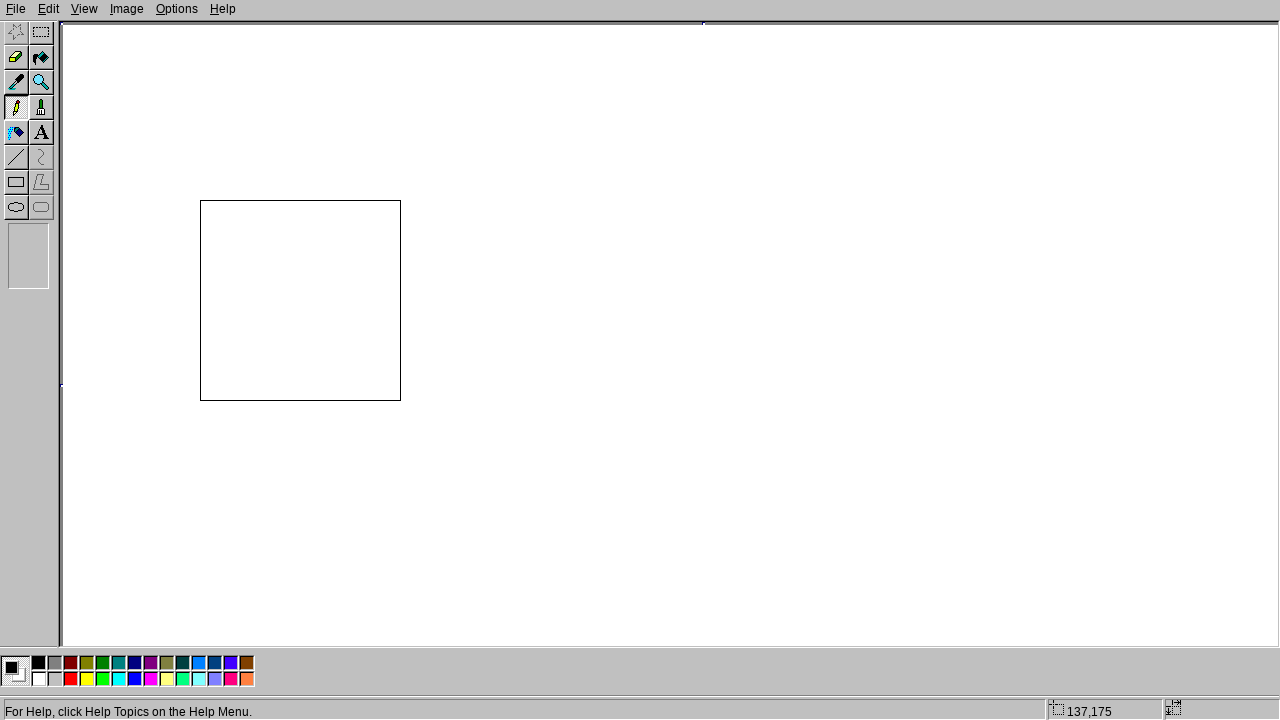

Released mouse button to finish drawing the square at (200, 200)
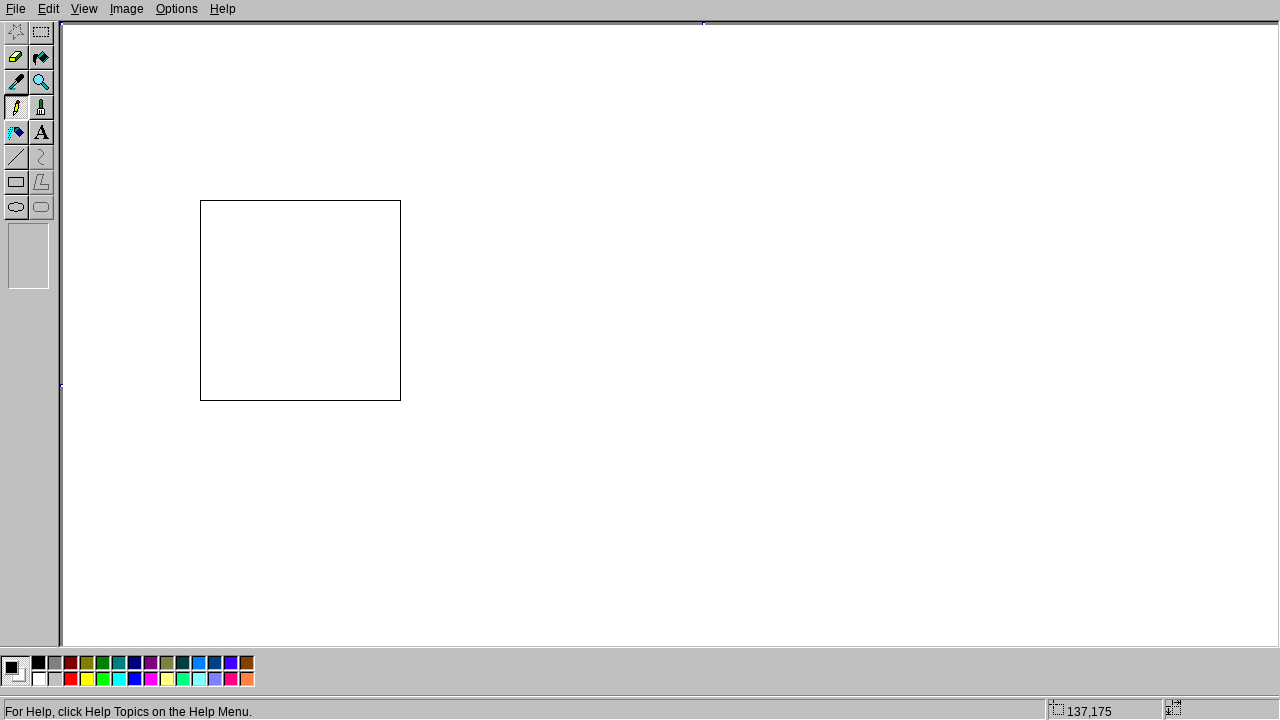

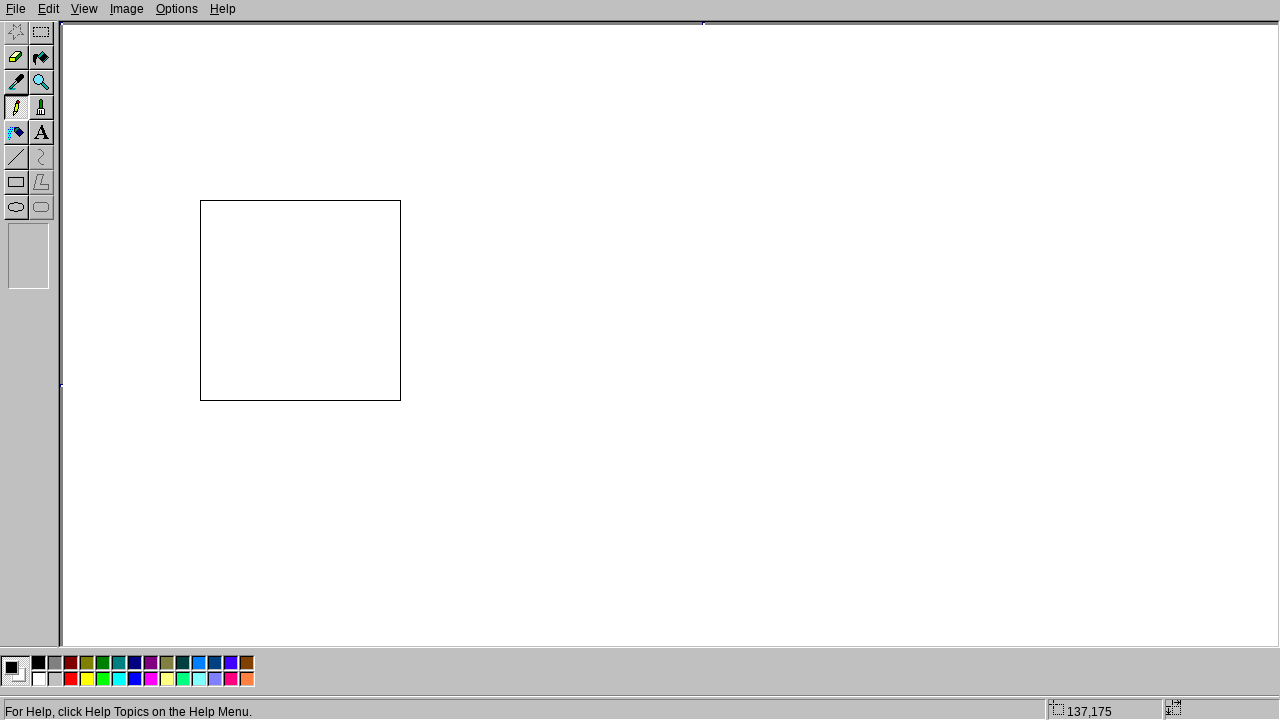